Tests drag and drop functionality on jQuery UI demo page by dragging an element and dropping it onto a target area

Starting URL: http://jqueryui.com/droppable/

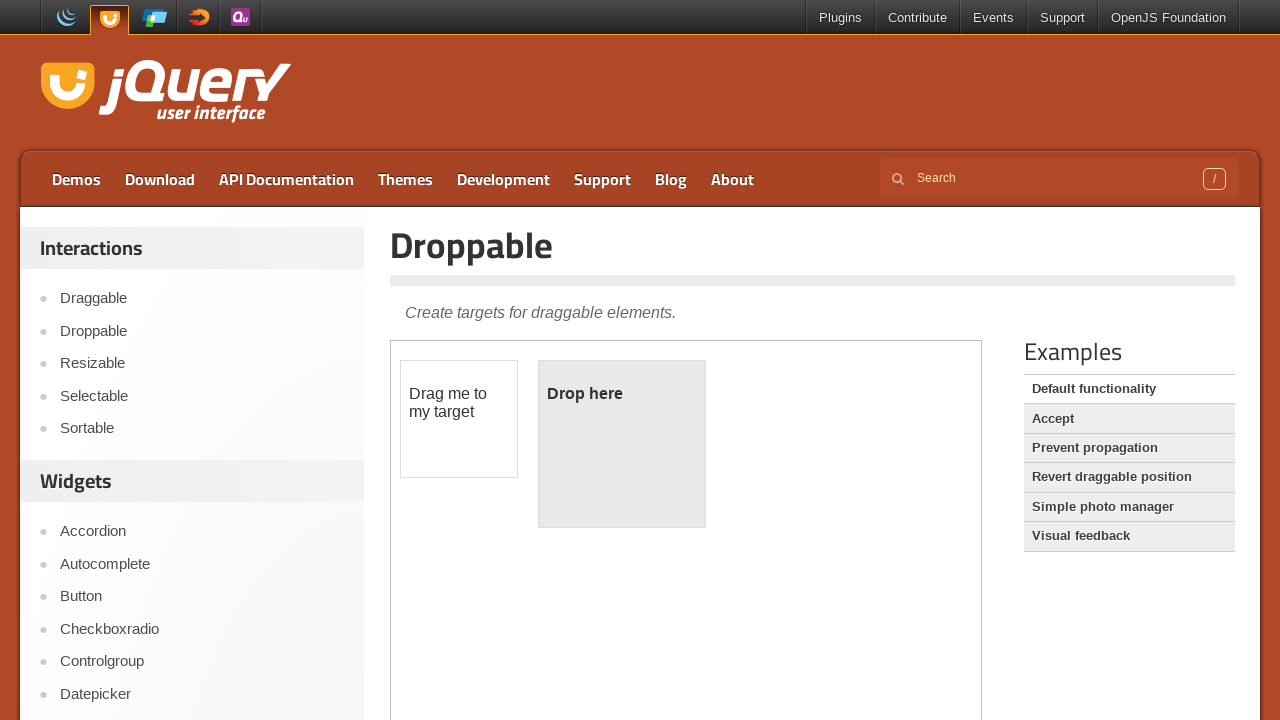

Located the first iframe containing the drag and drop demo
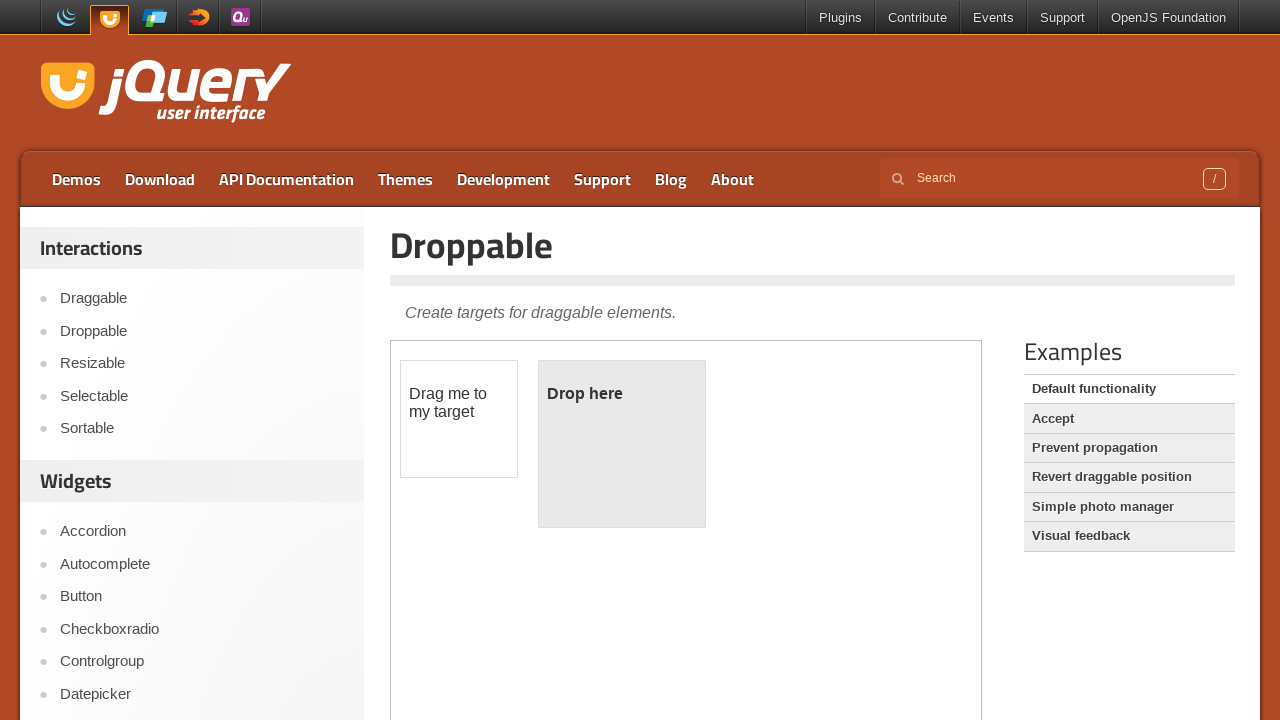

Located the draggable element
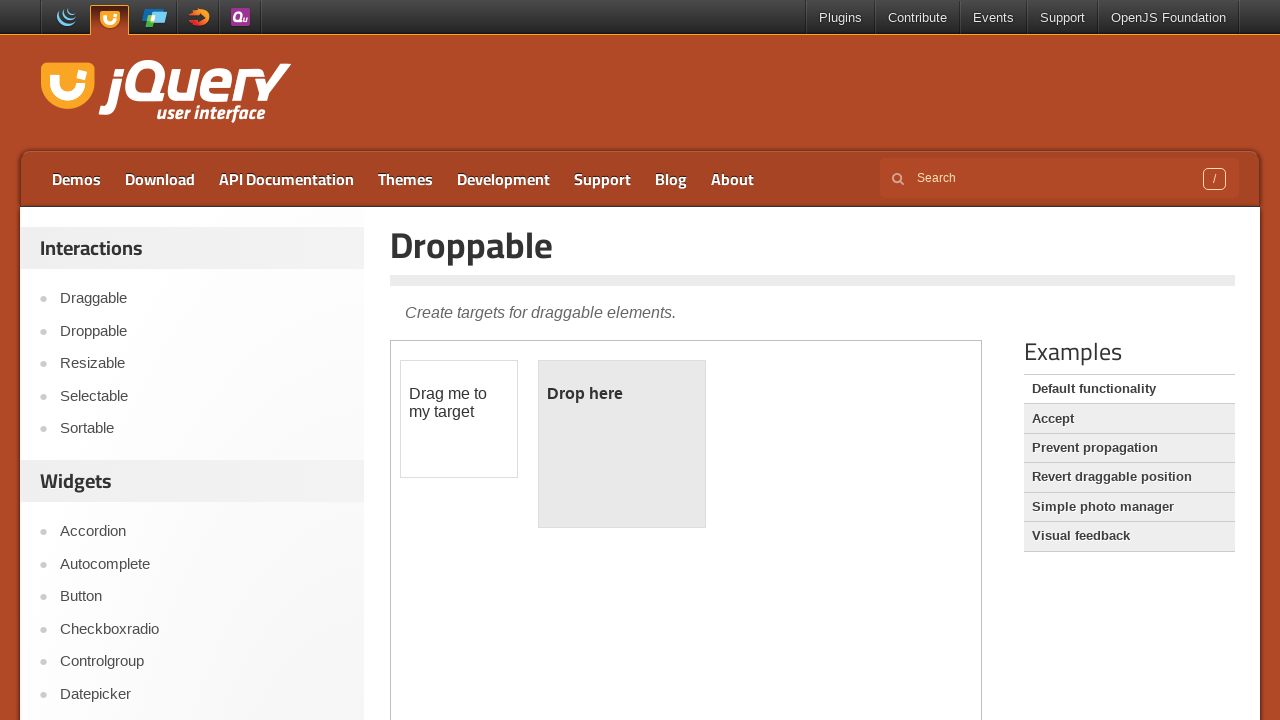

Located the droppable target area
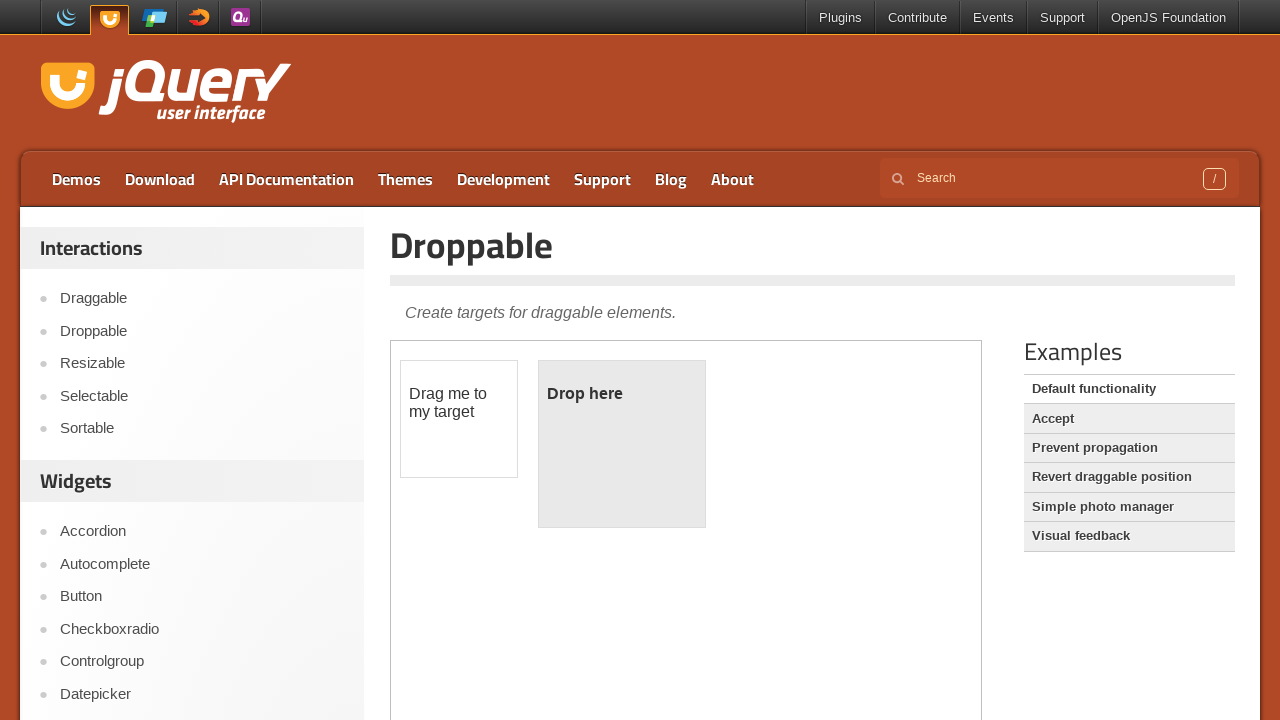

Dragged the draggable element and dropped it onto the droppable area at (622, 444)
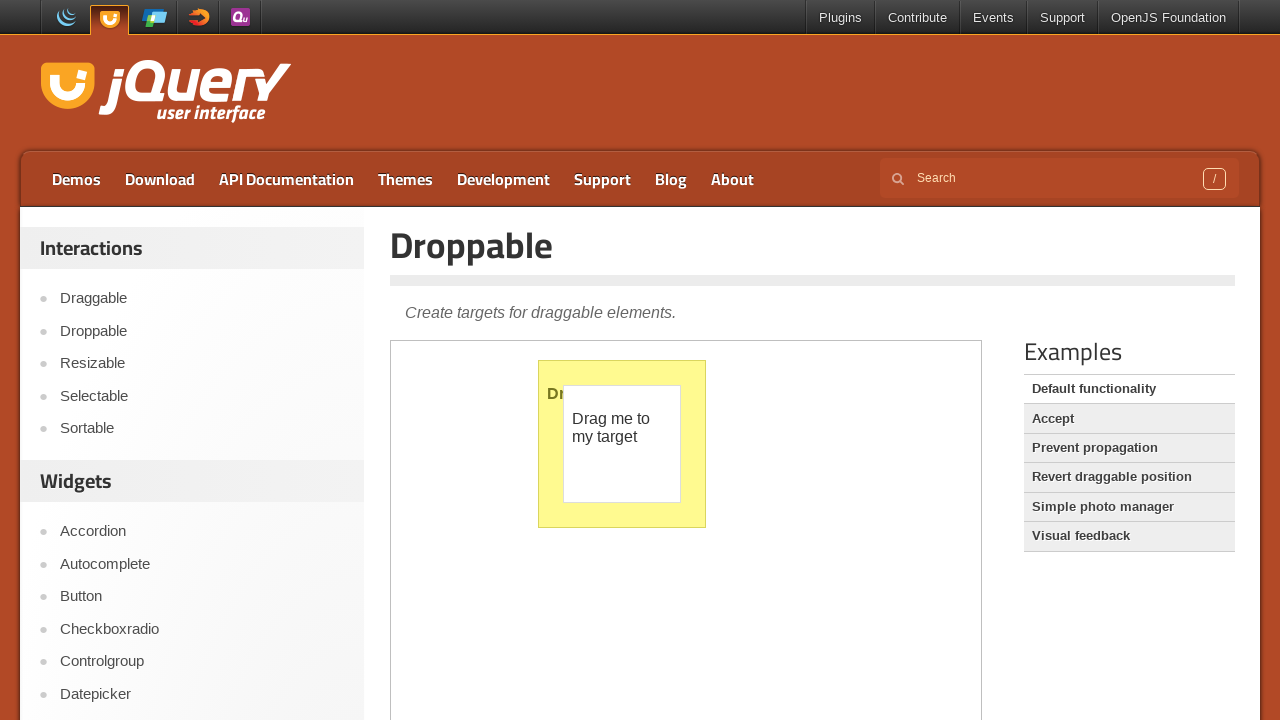

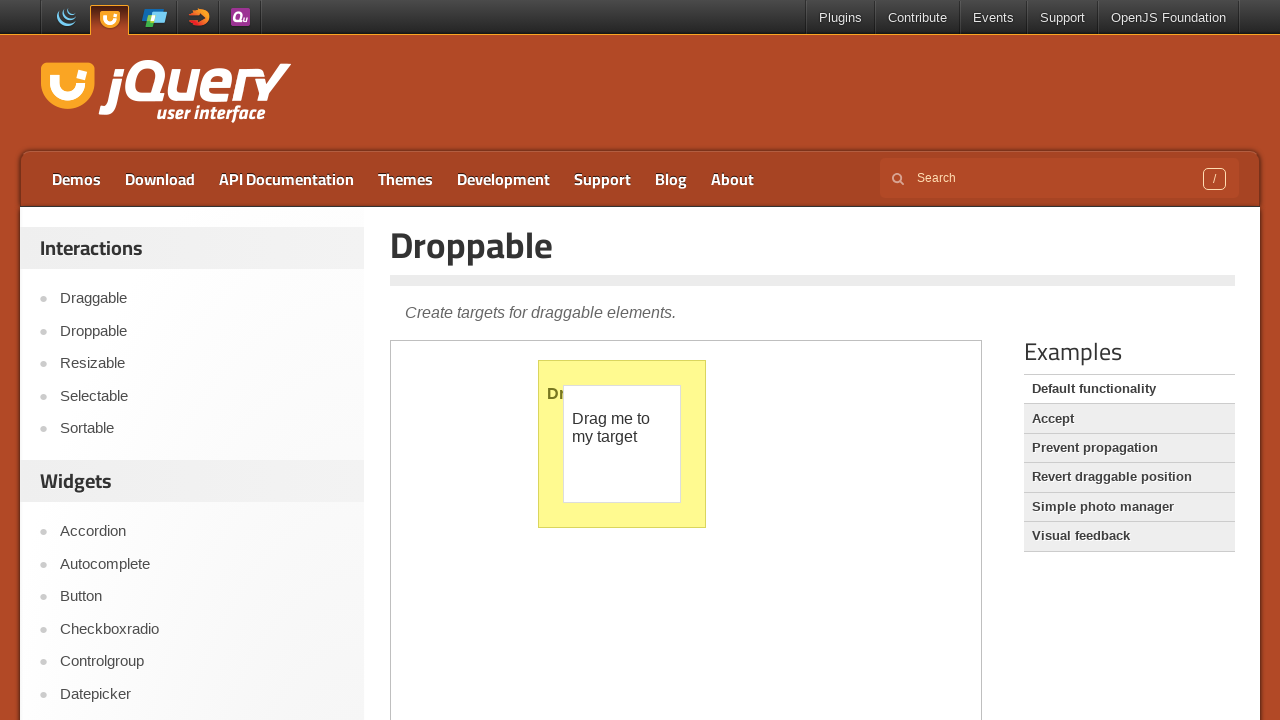